Performs a drag and drop action from a source element (box A) to a target element (box B)

Starting URL: https://crossbrowsertesting.github.io/drag-and-drop

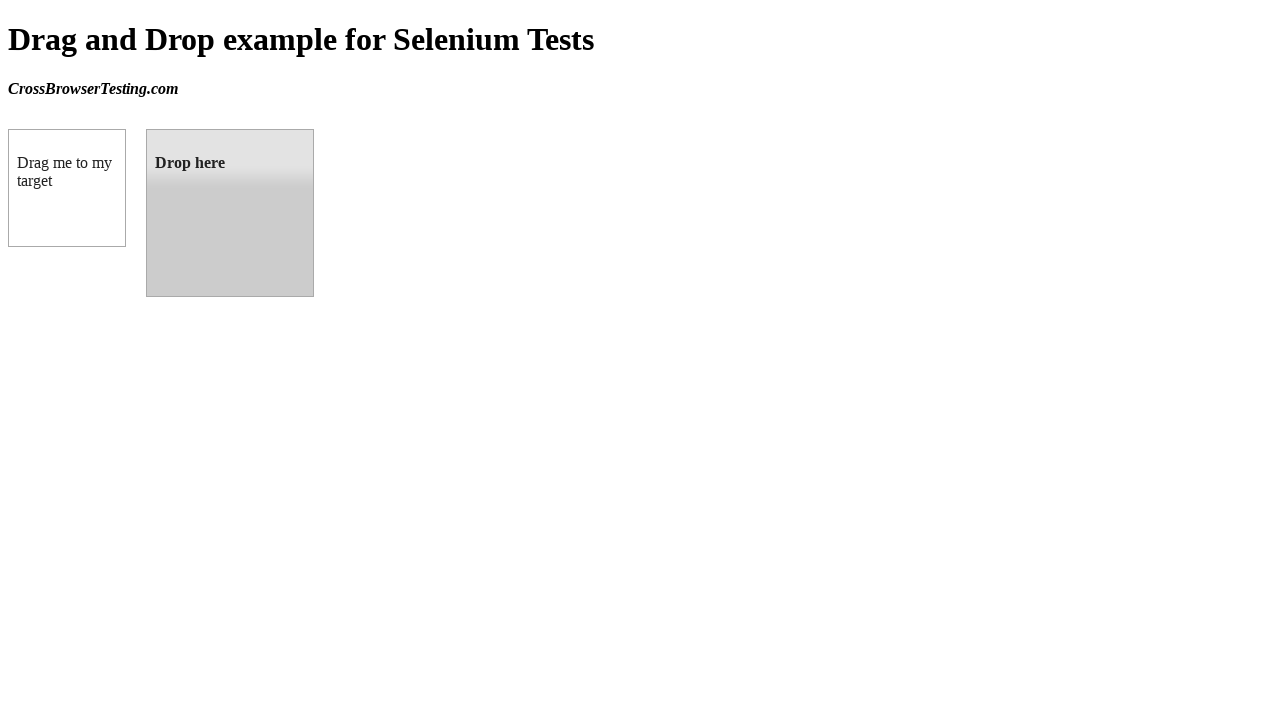

Located source element (box A) with ID 'draggable'
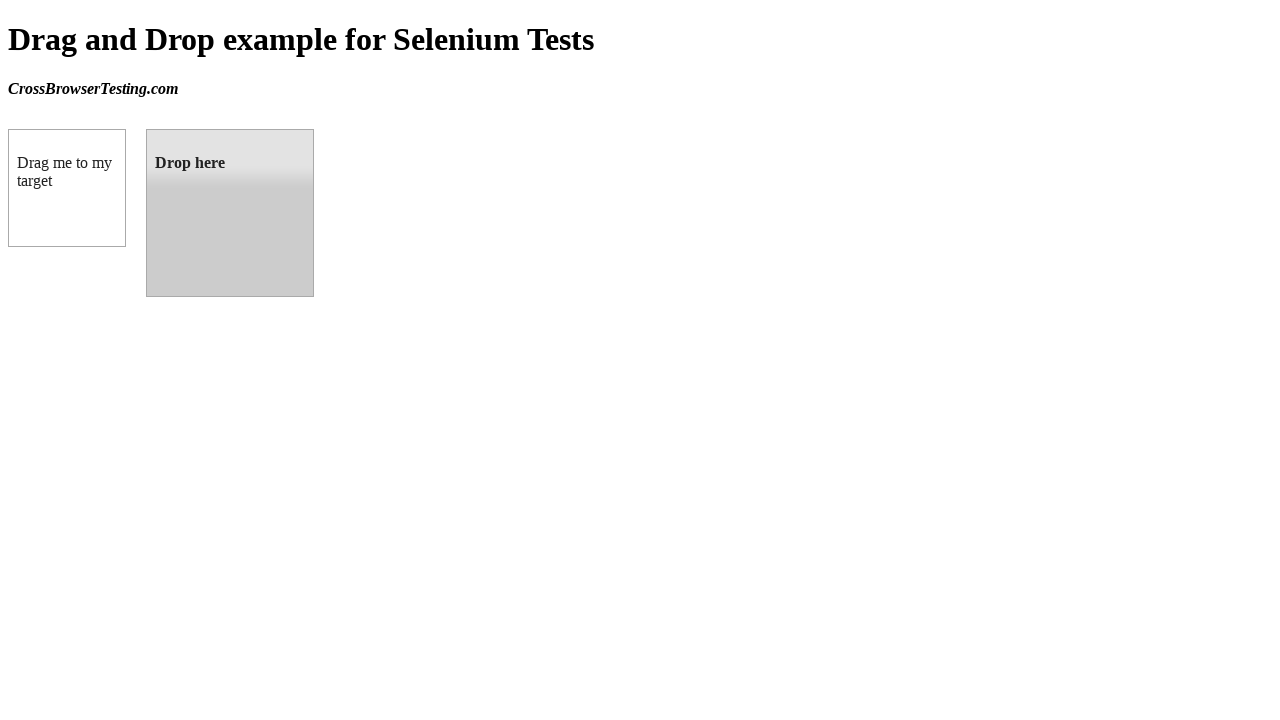

Located target element (box B) with ID 'droppable'
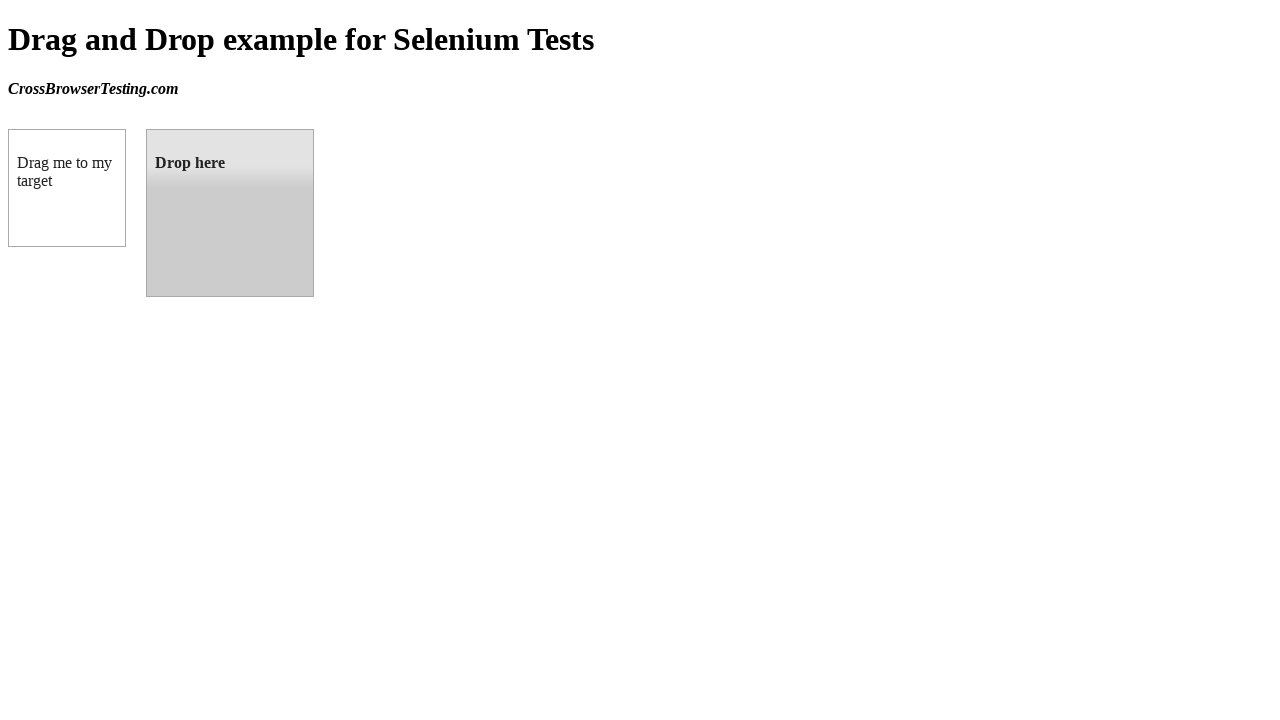

Performed drag and drop action from box A to box B at (230, 213)
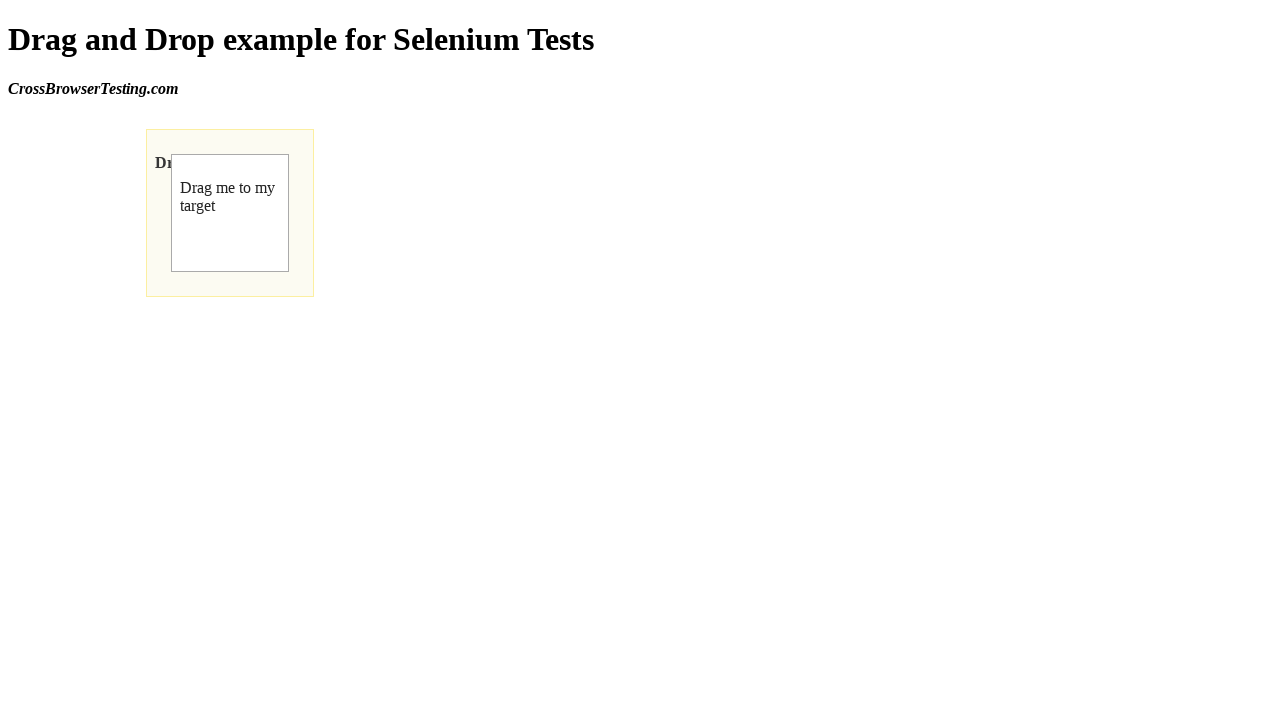

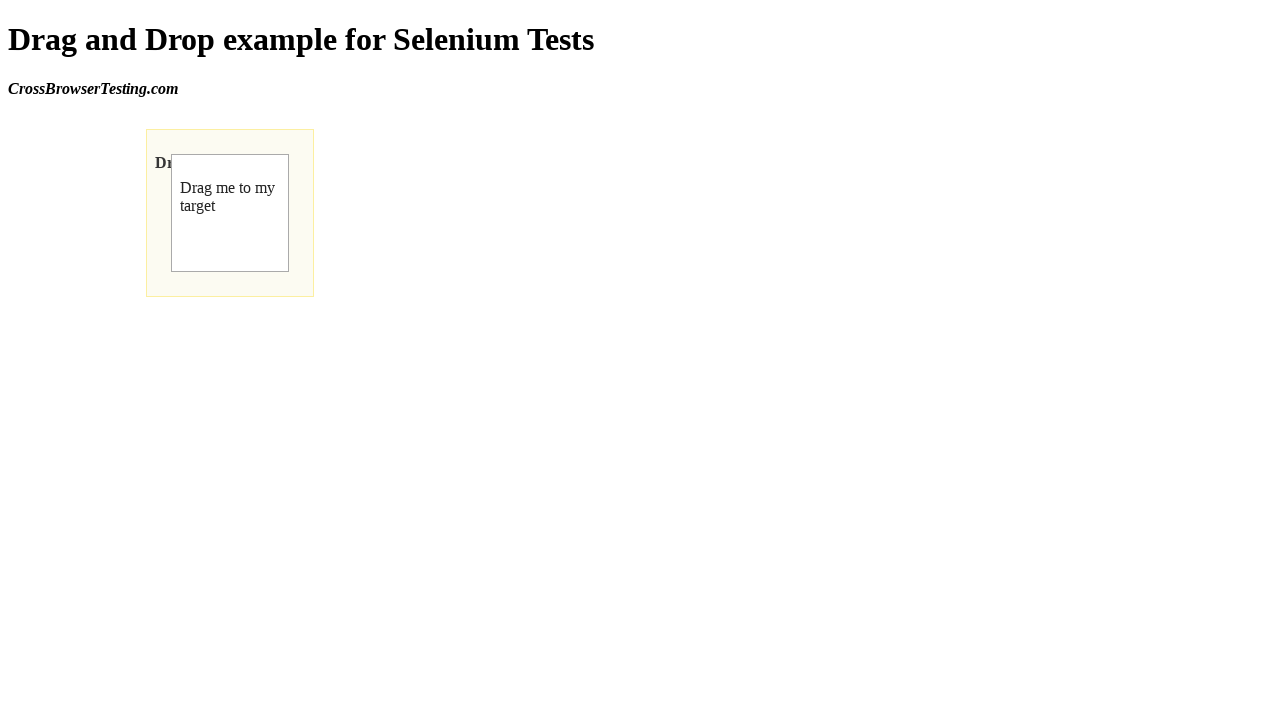